Tests login form with valid credentials using explicit wait to verify successful login

Starting URL: https://www.saucedemo.com/

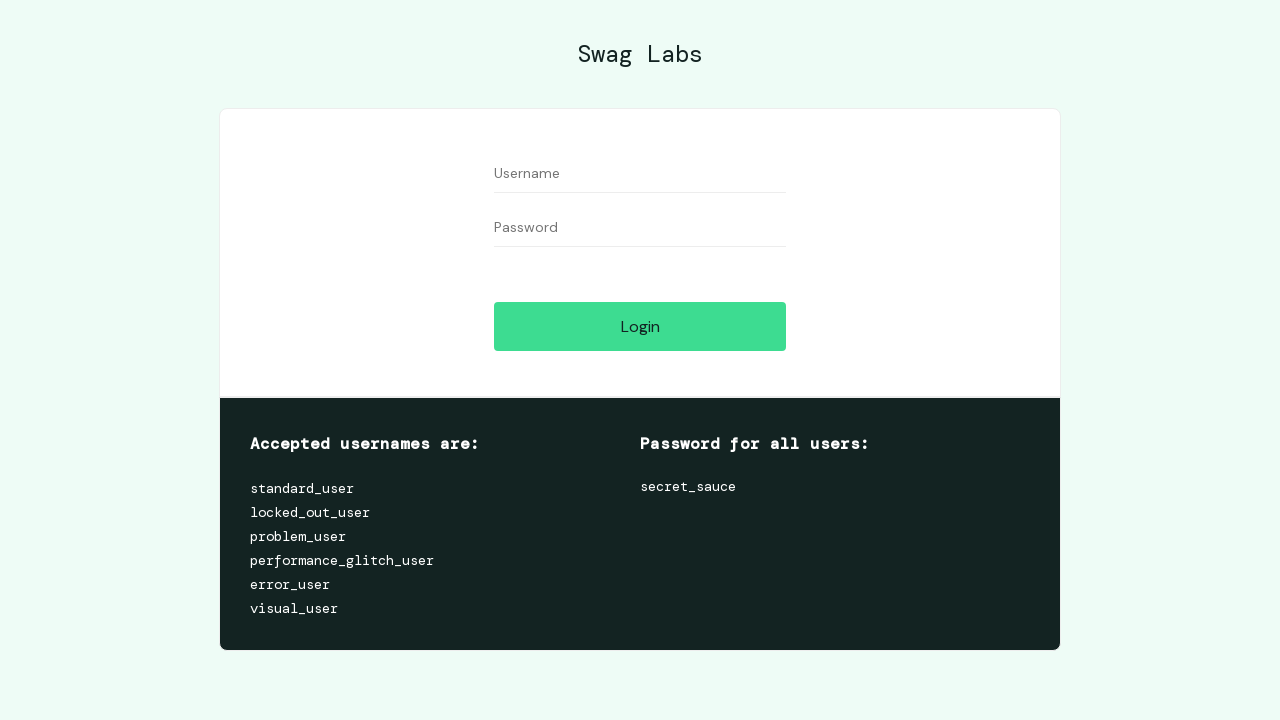

Filled username field with 'standard_user' on input#user-name
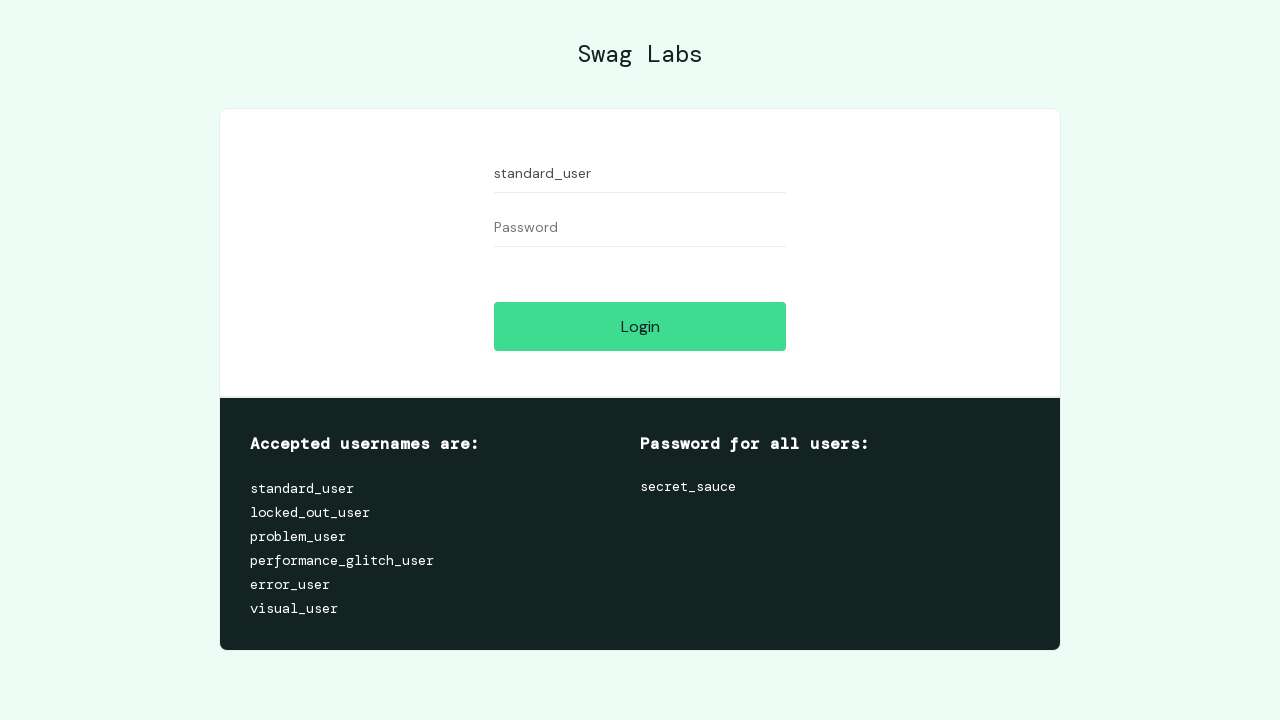

Filled password field with 'secret_sauce' on input#password
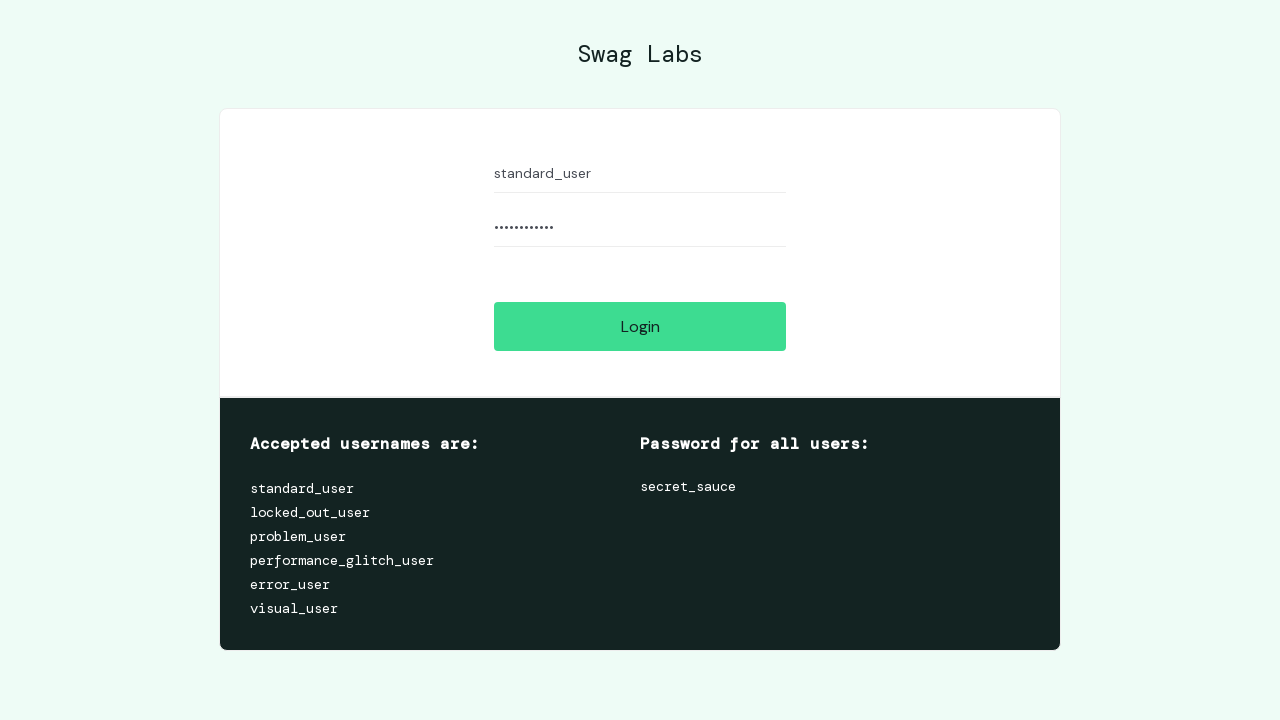

Clicked login button to submit credentials at (640, 326) on input#login-button
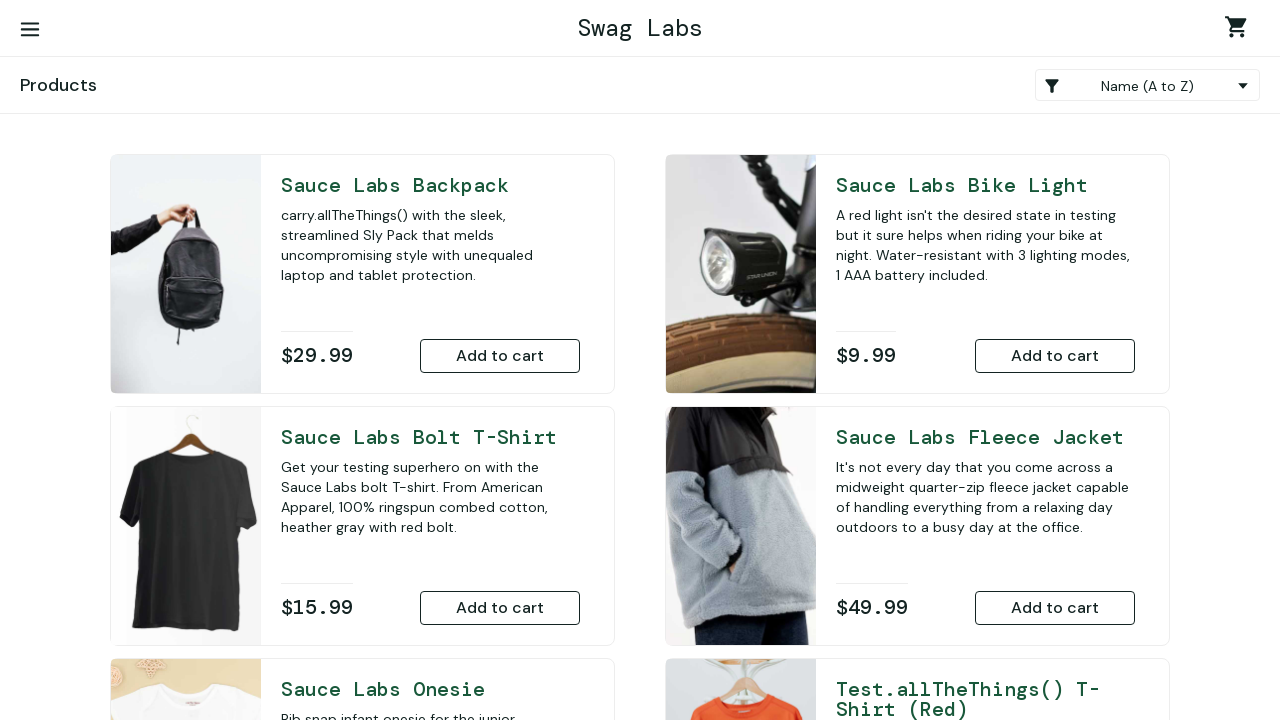

Verified successful login - Swag Labs logo appeared
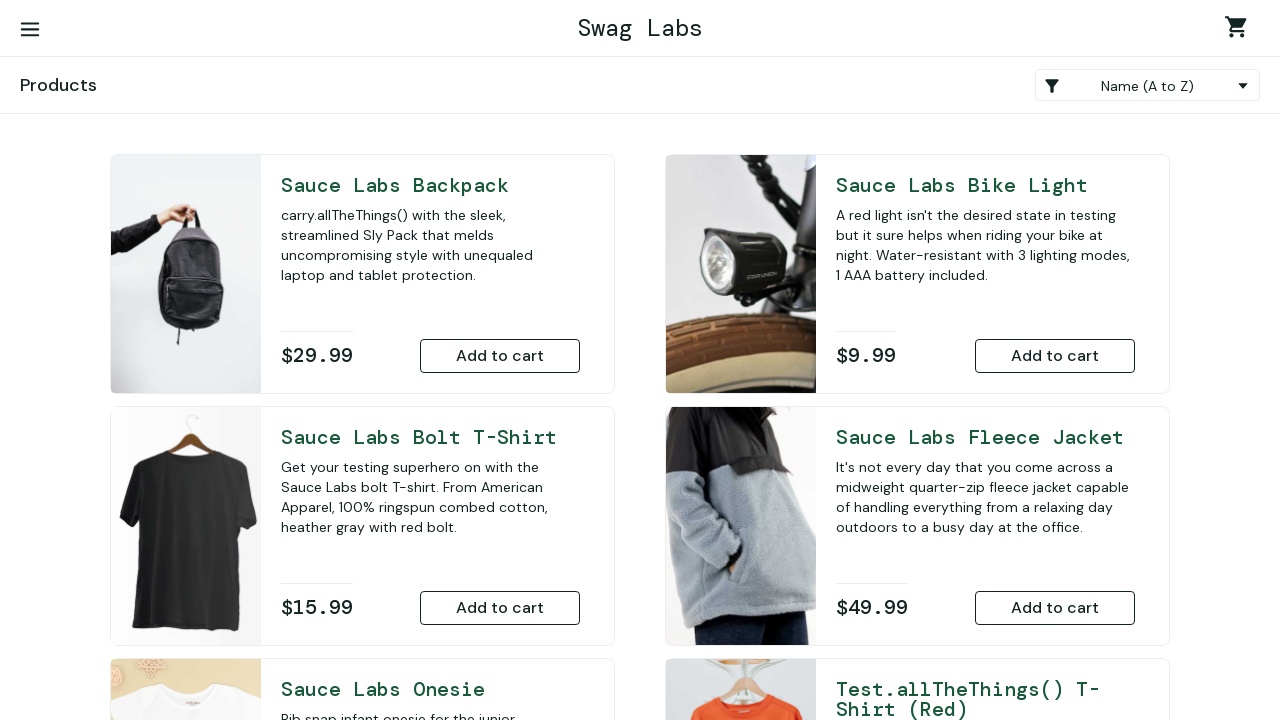

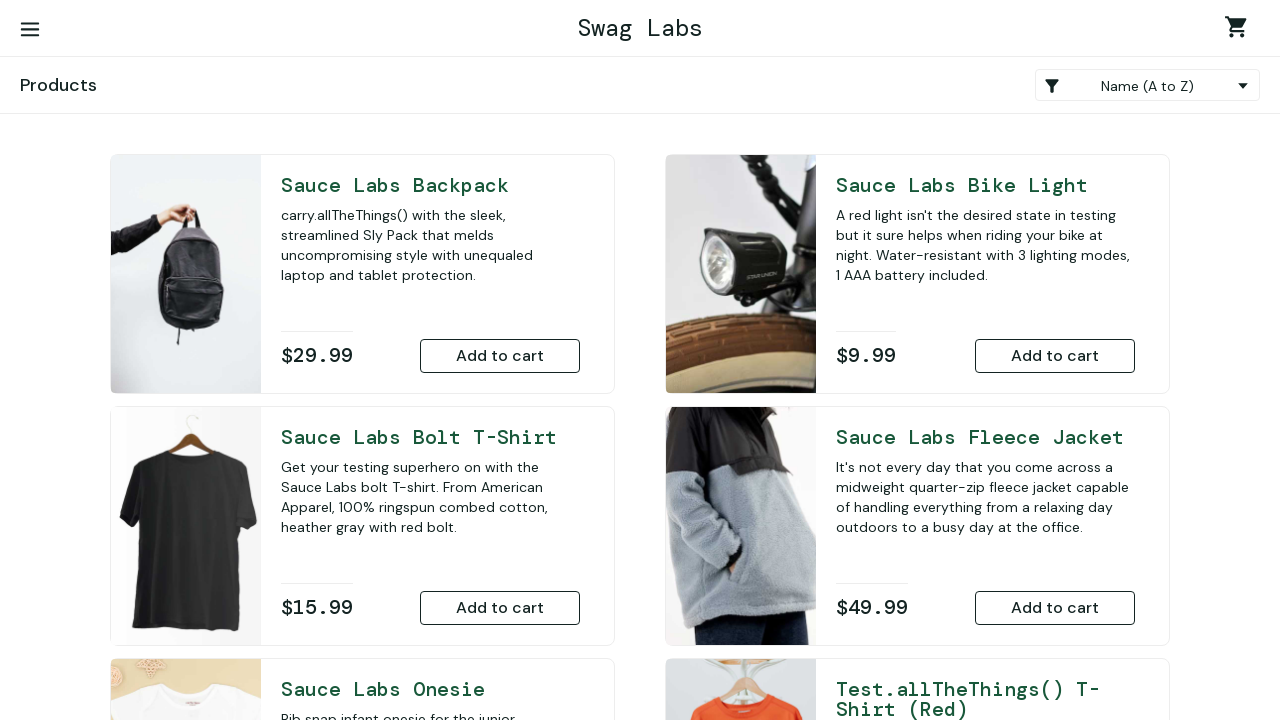